Navigates through a movie listing SPA, visiting the index page and clicking through to a movie detail page to verify the page loads correctly with expected elements.

Starting URL: https://spa2.scrape.center/page/1

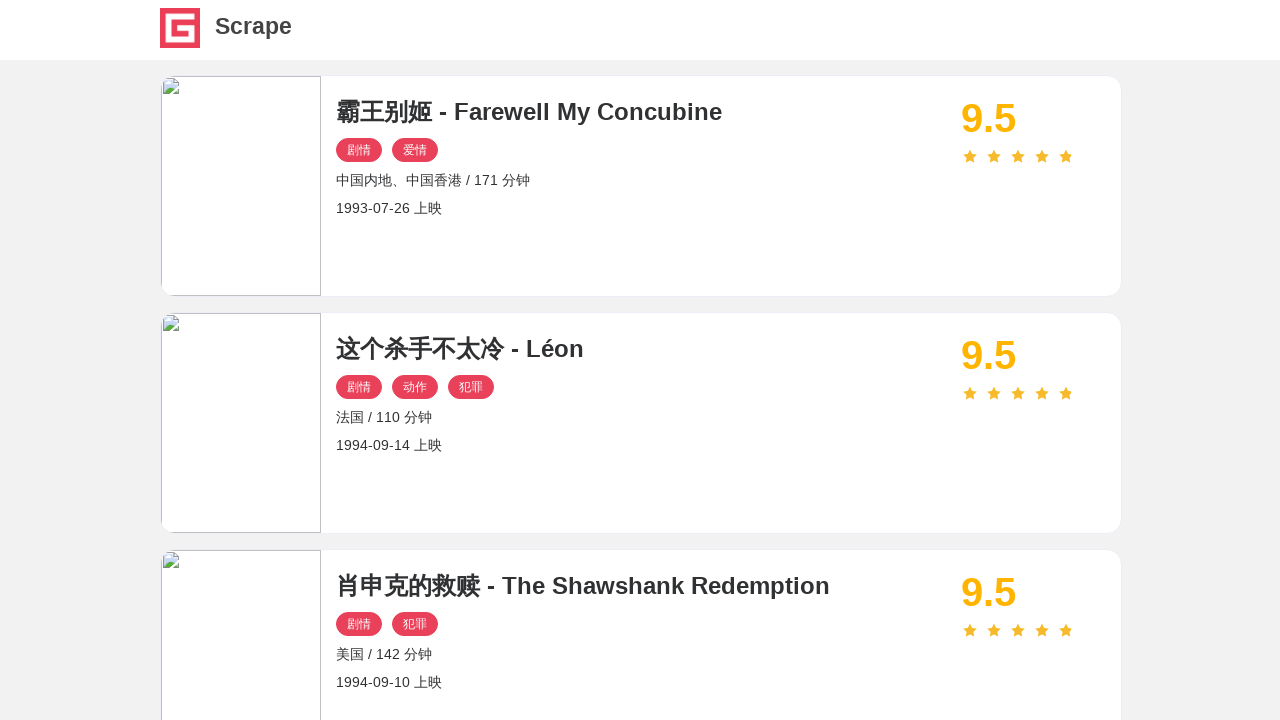

Movie items loaded on index page
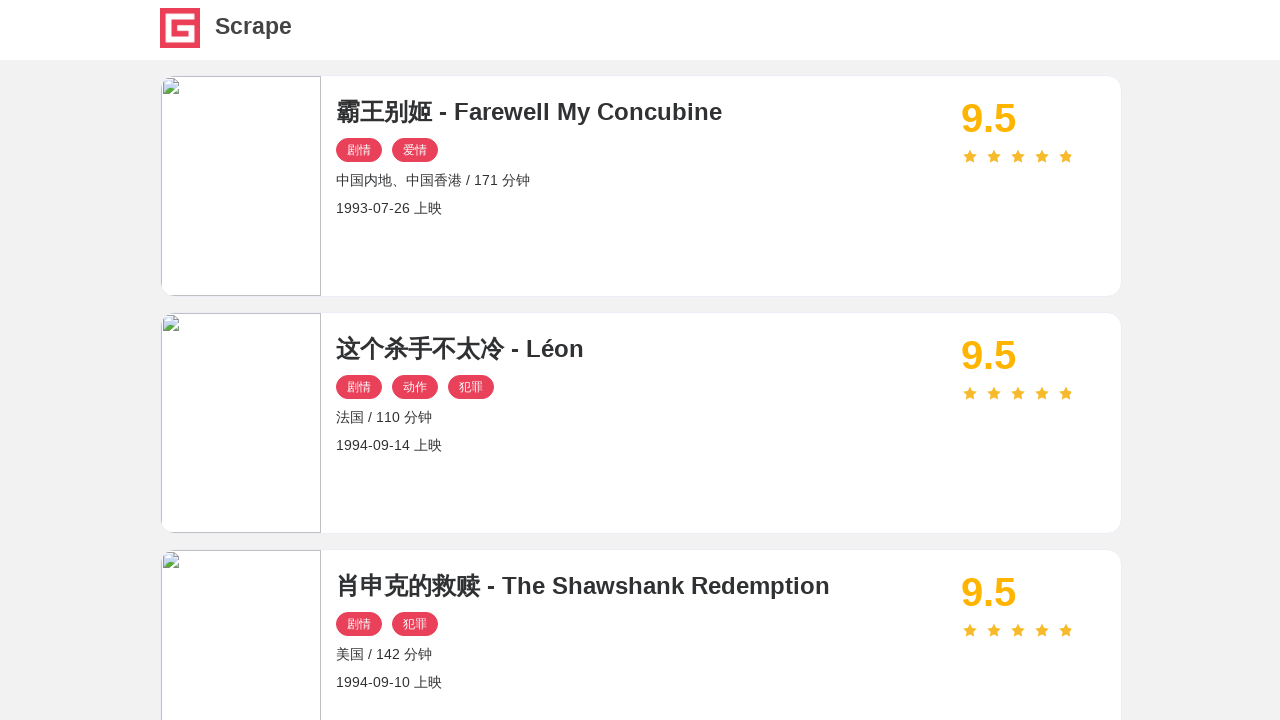

Located first movie item link
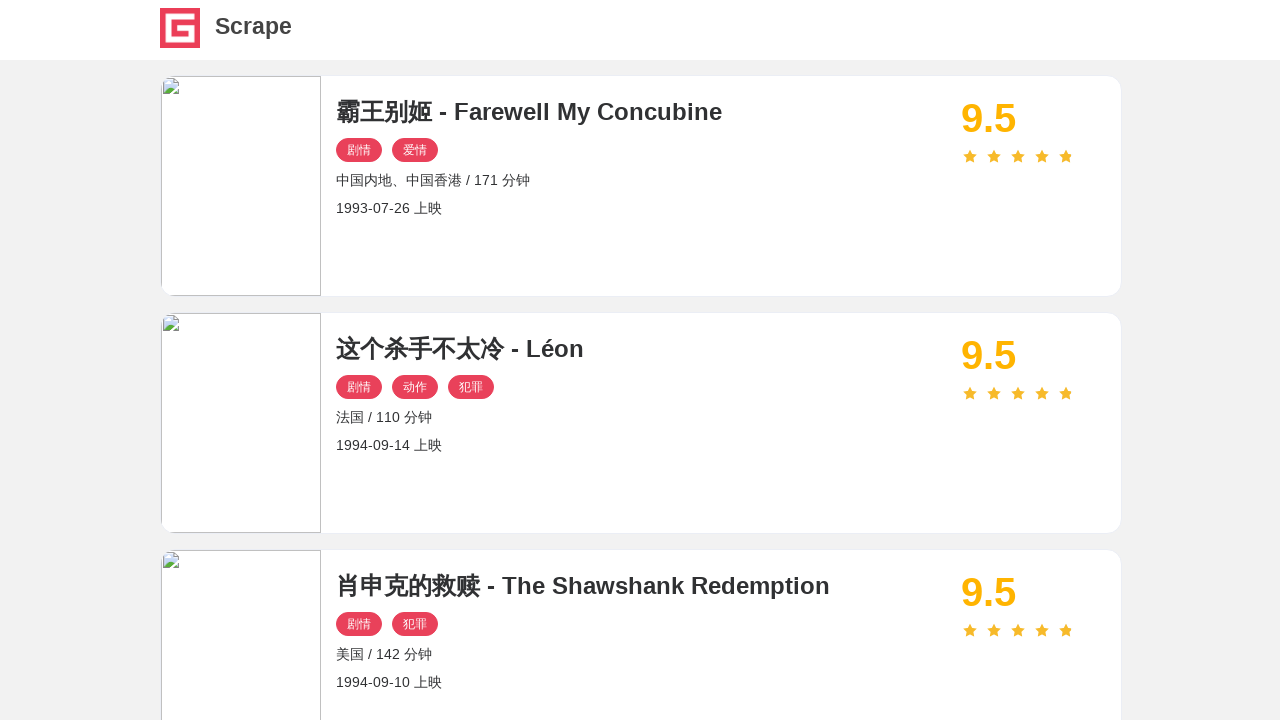

Retrieved href attribute from first movie link
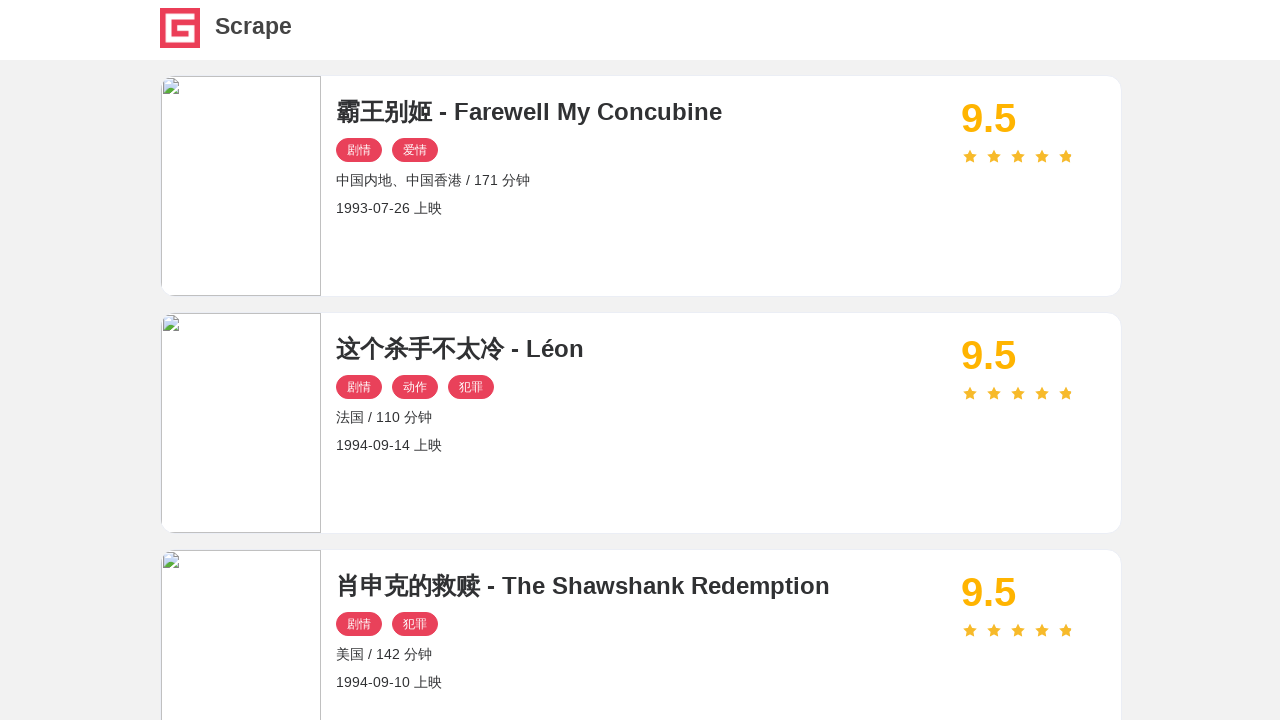

Clicked on first movie to navigate to detail page at (641, 112) on #index .item .name >> nth=0
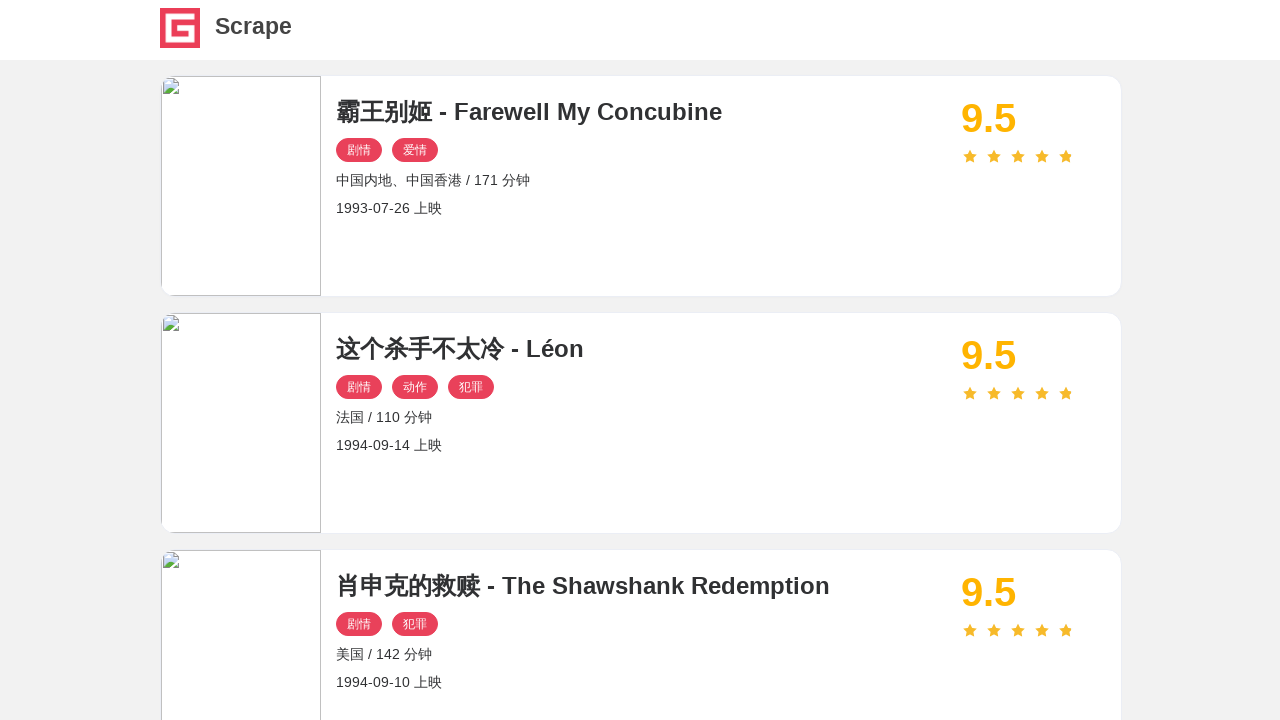

Movie detail page loaded with h2 element visible
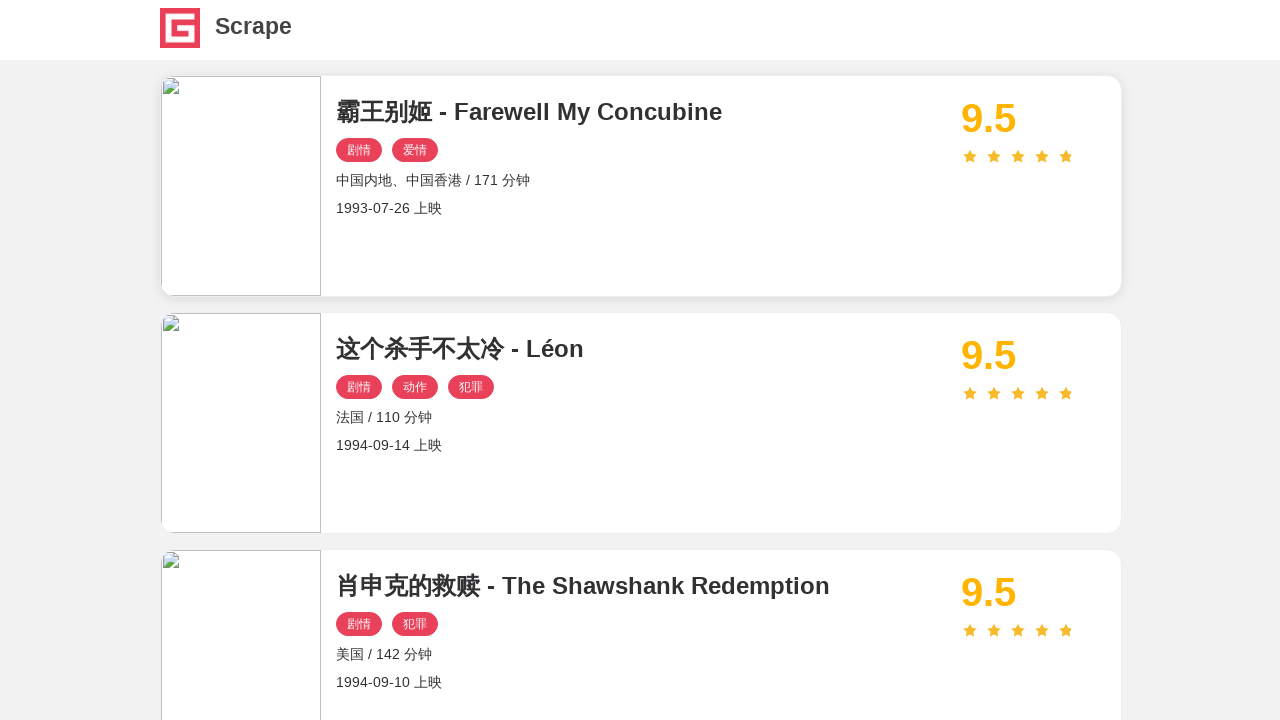

Movie cover image element is visible
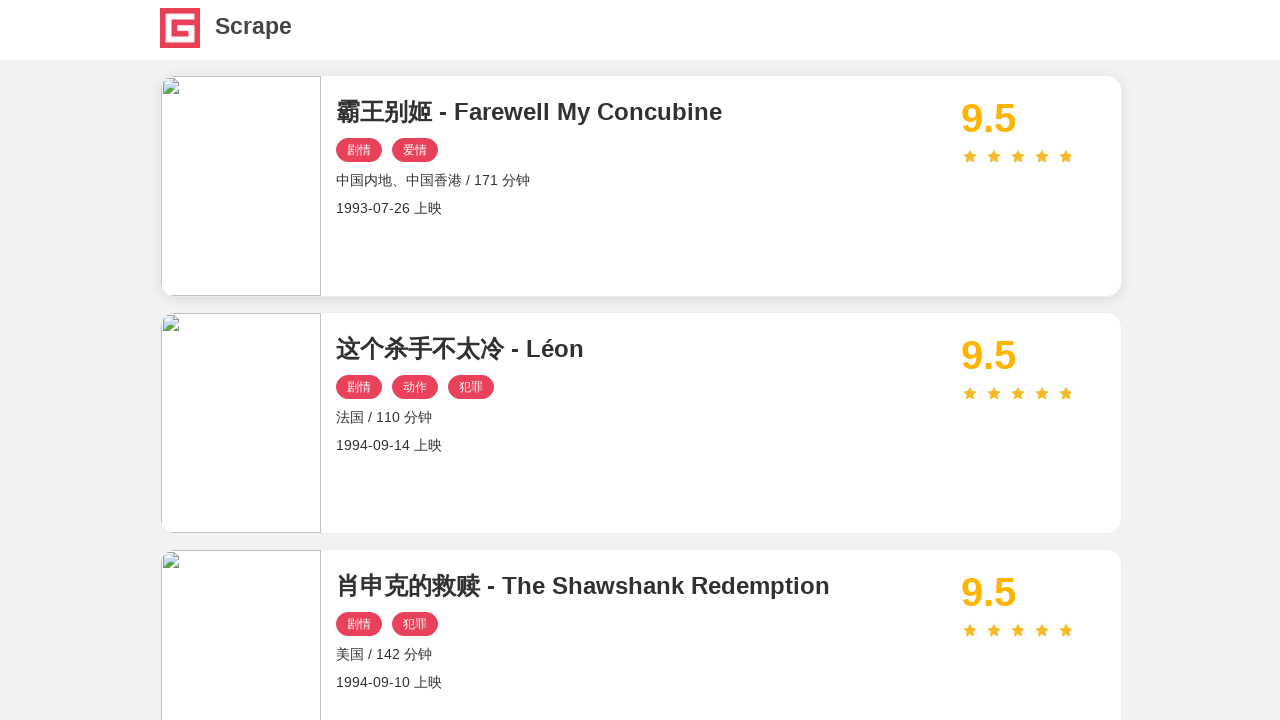

Movie score element is visible
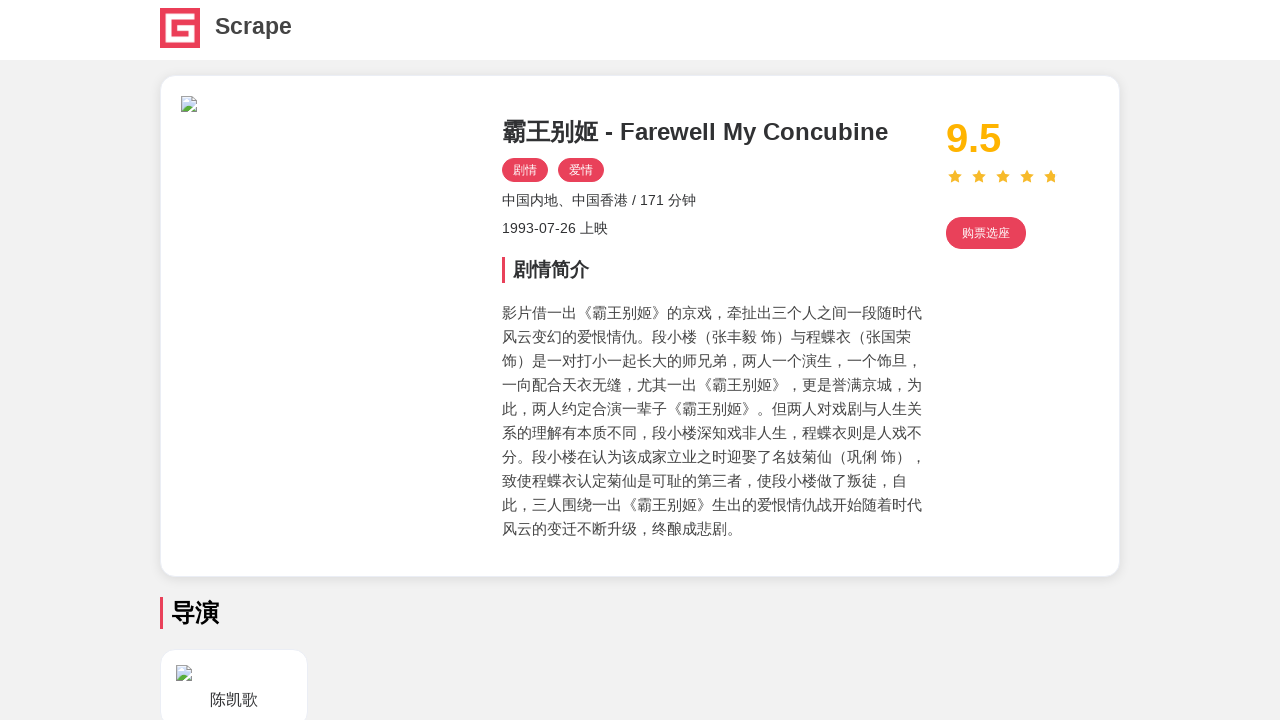

Movie drama description element is visible
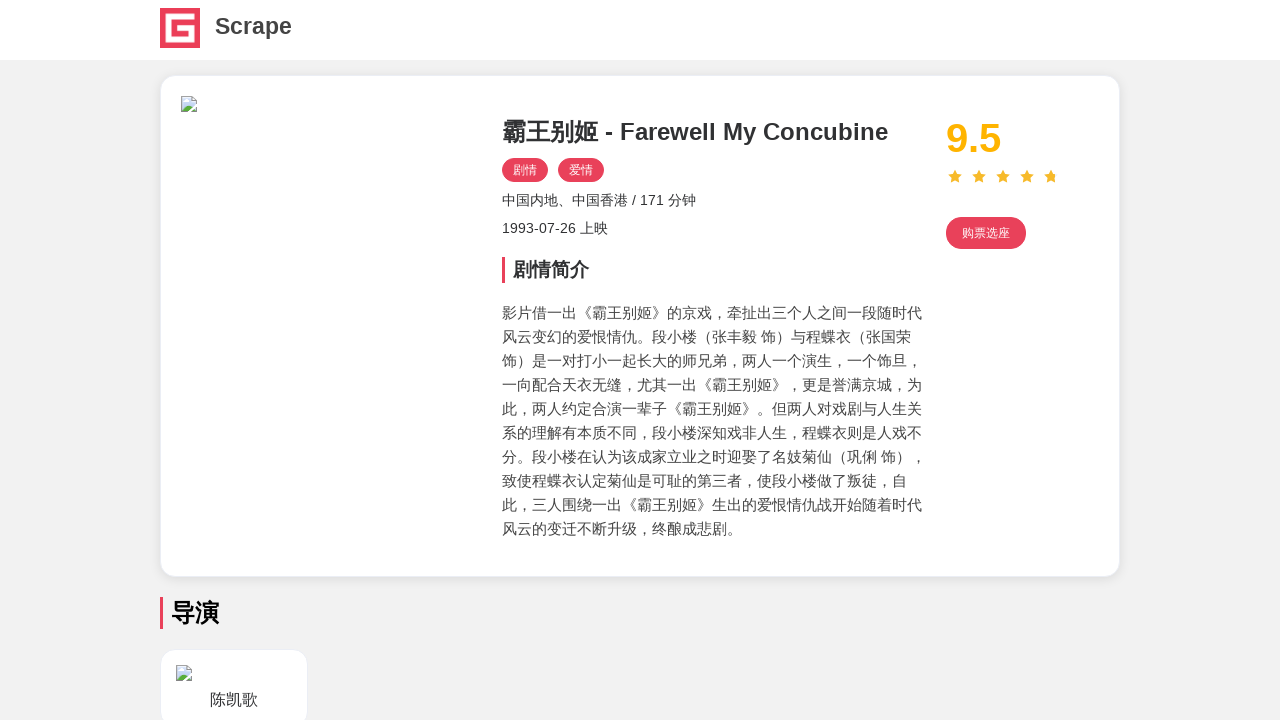

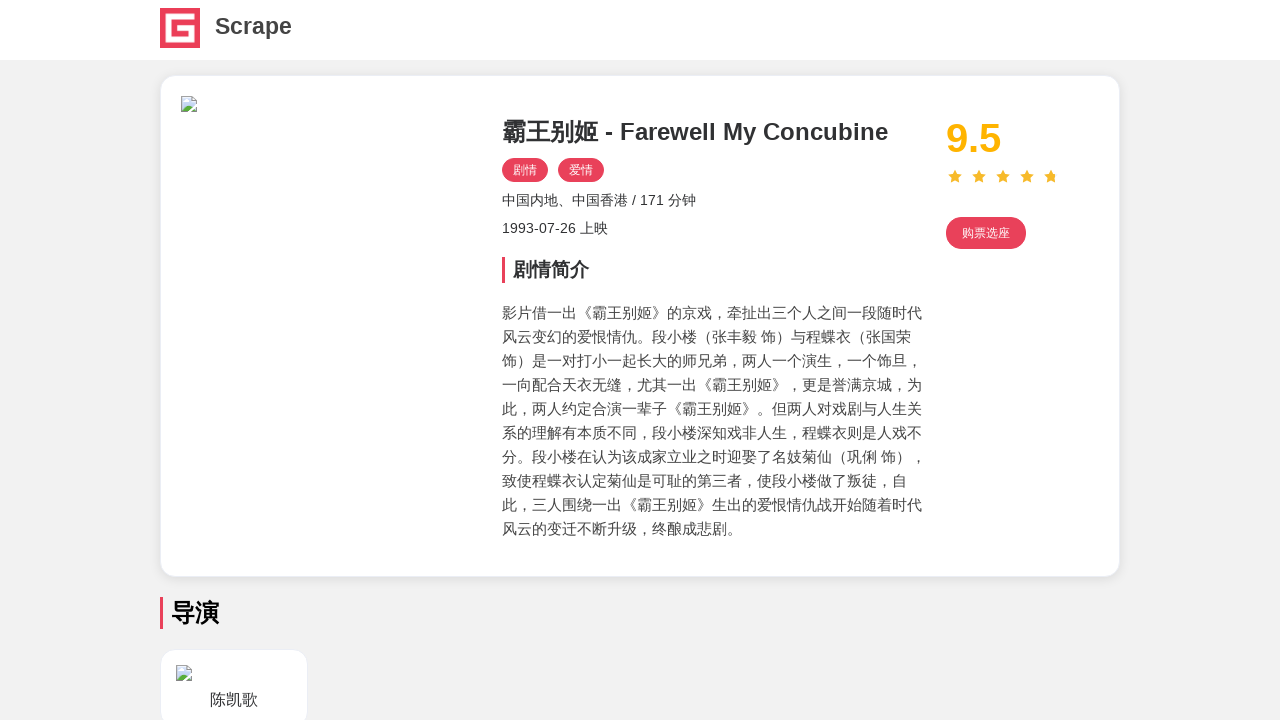